Tests drag and drop functionality by dragging a source element and dropping it onto a target element using click-and-hold, move, and release actions.

Starting URL: https://crossbrowsertesting.github.io/drag-and-drop

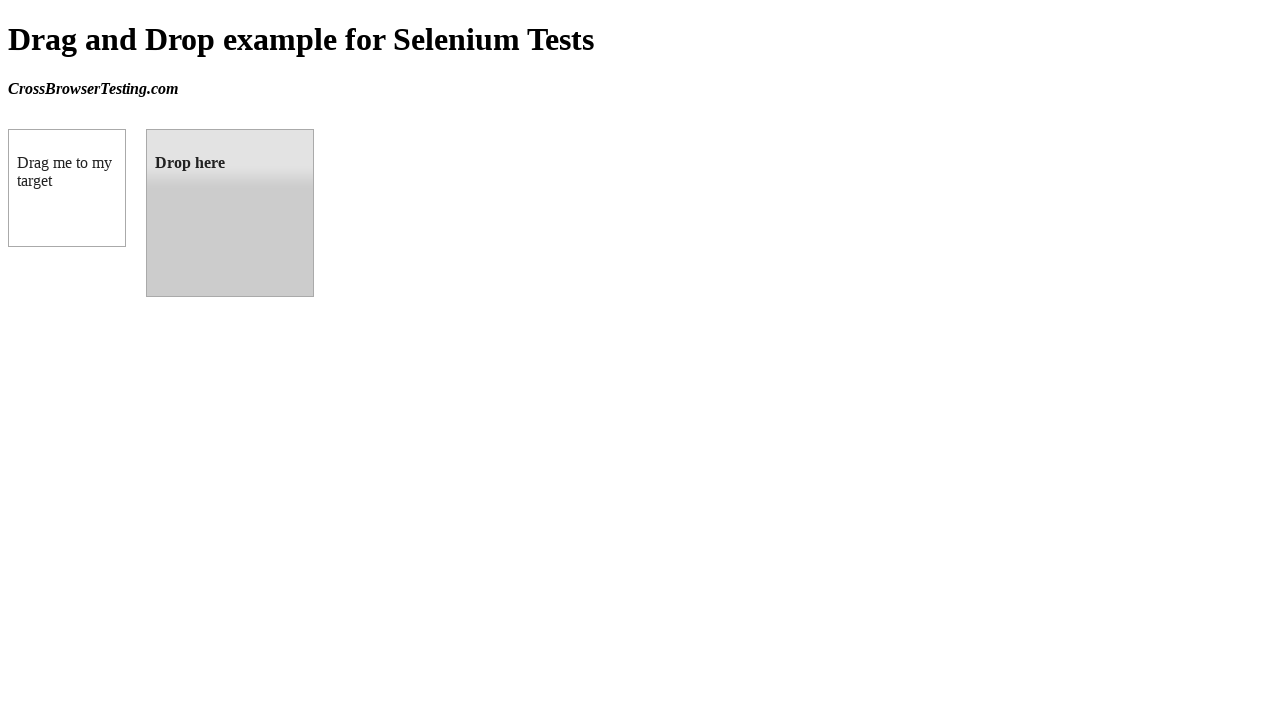

Located draggable source element (box A)
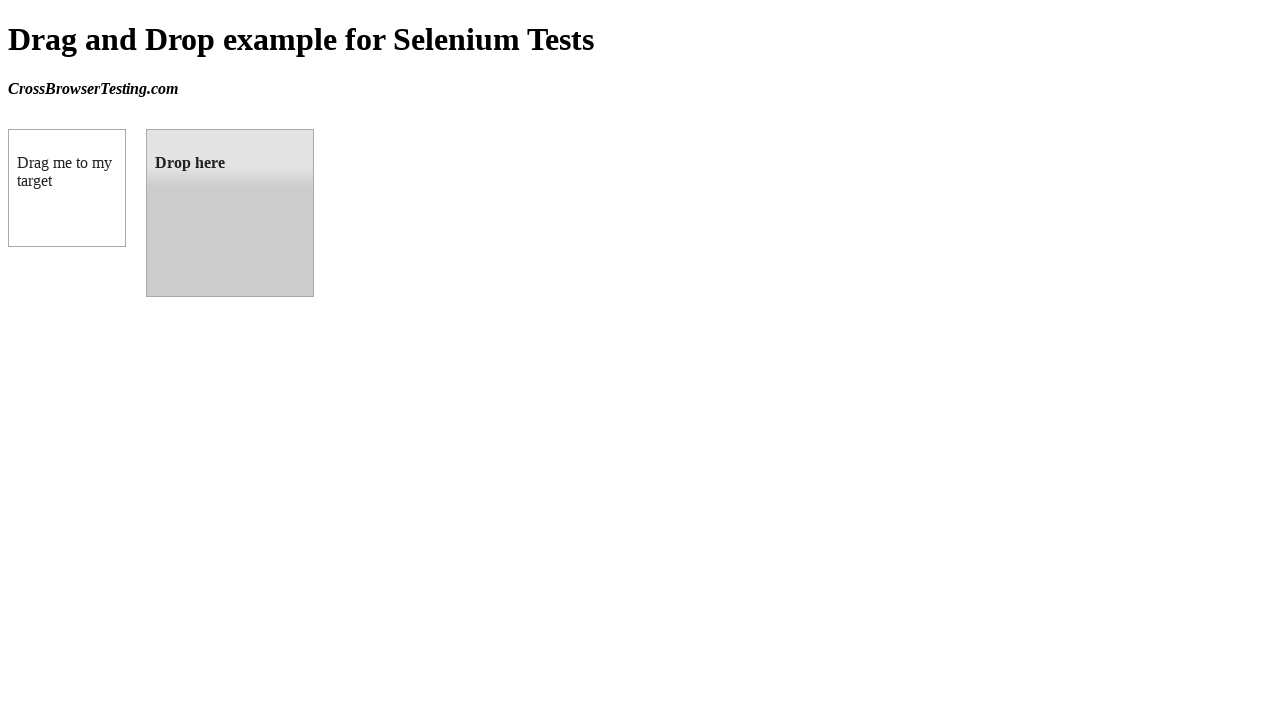

Located droppable target element (box B)
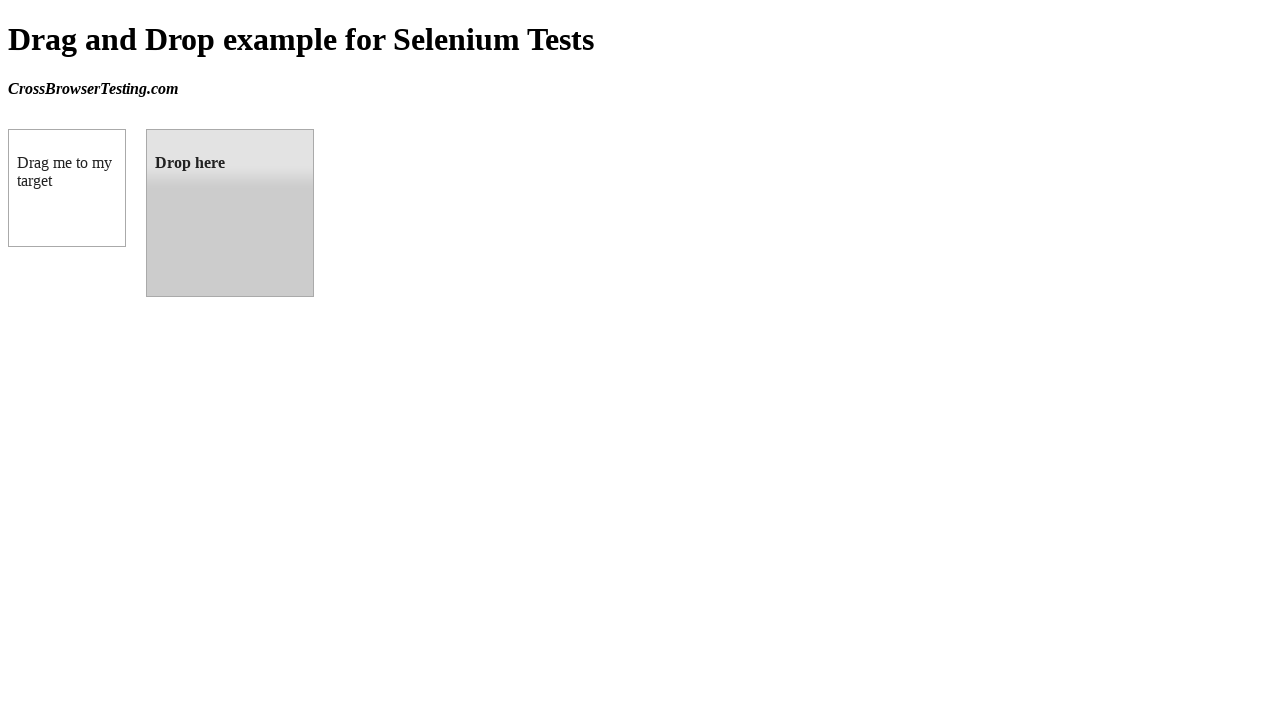

Dragged source element onto target element at (230, 213)
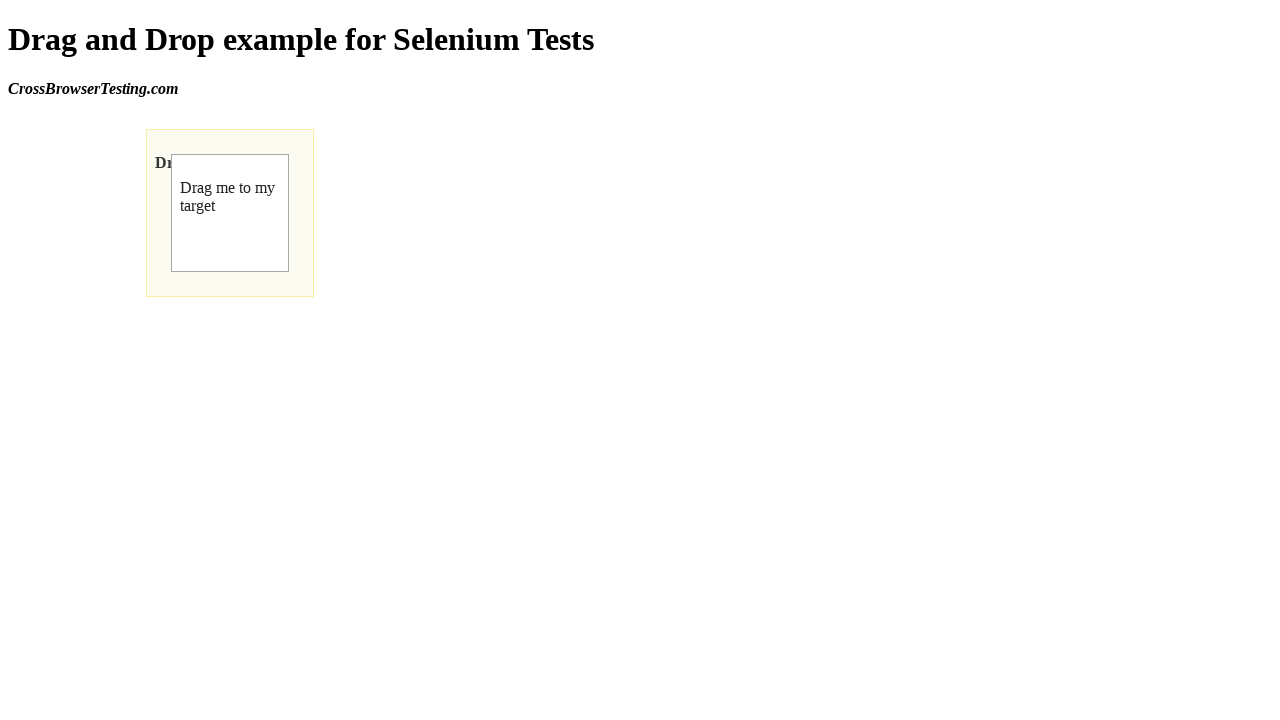

Verified drop was successful - target element highlighted
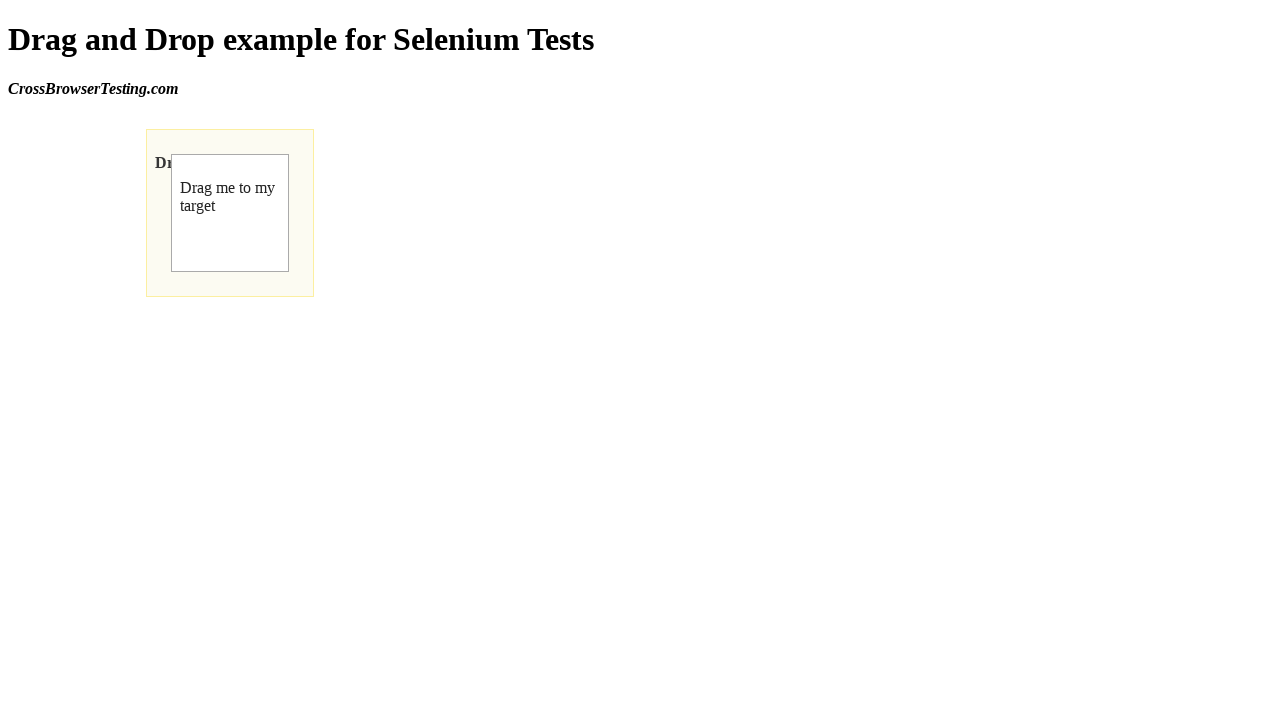

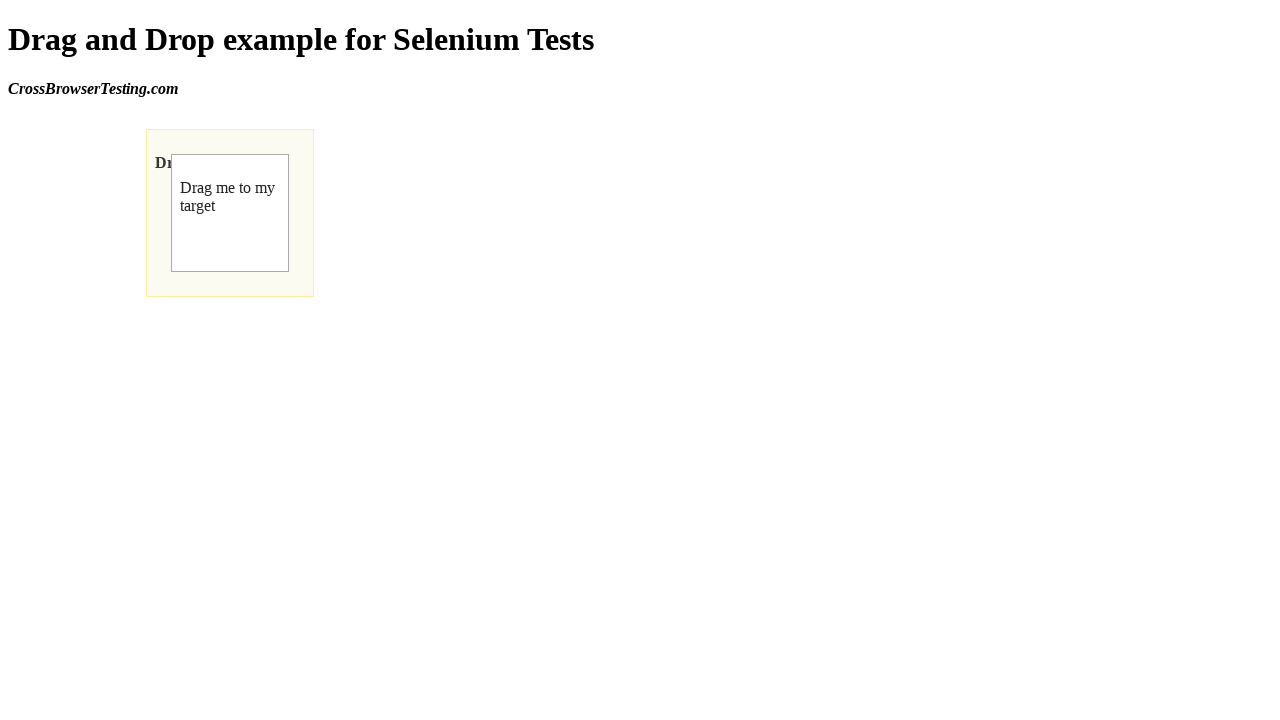